Tests that clicking Clear completed removes completed items from the list

Starting URL: https://demo.playwright.dev/todomvc

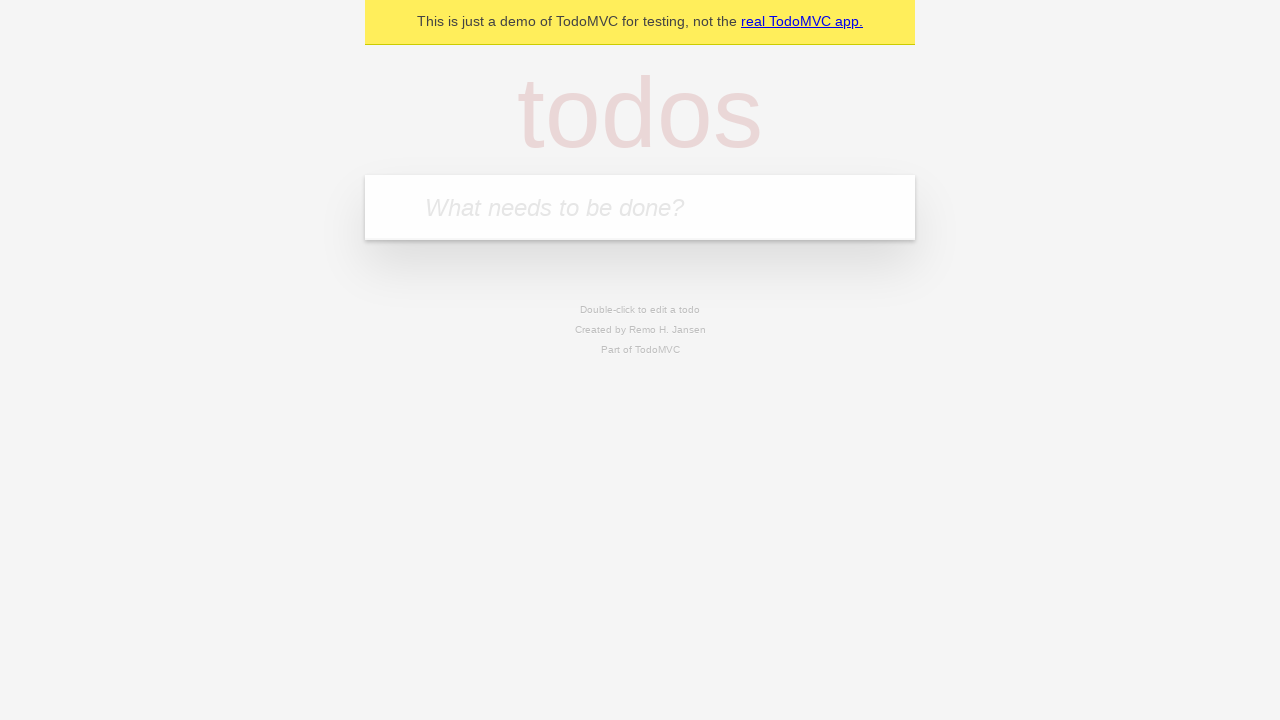

Filled todo input with 'buy some cheese' on internal:attr=[placeholder="What needs to be done?"i]
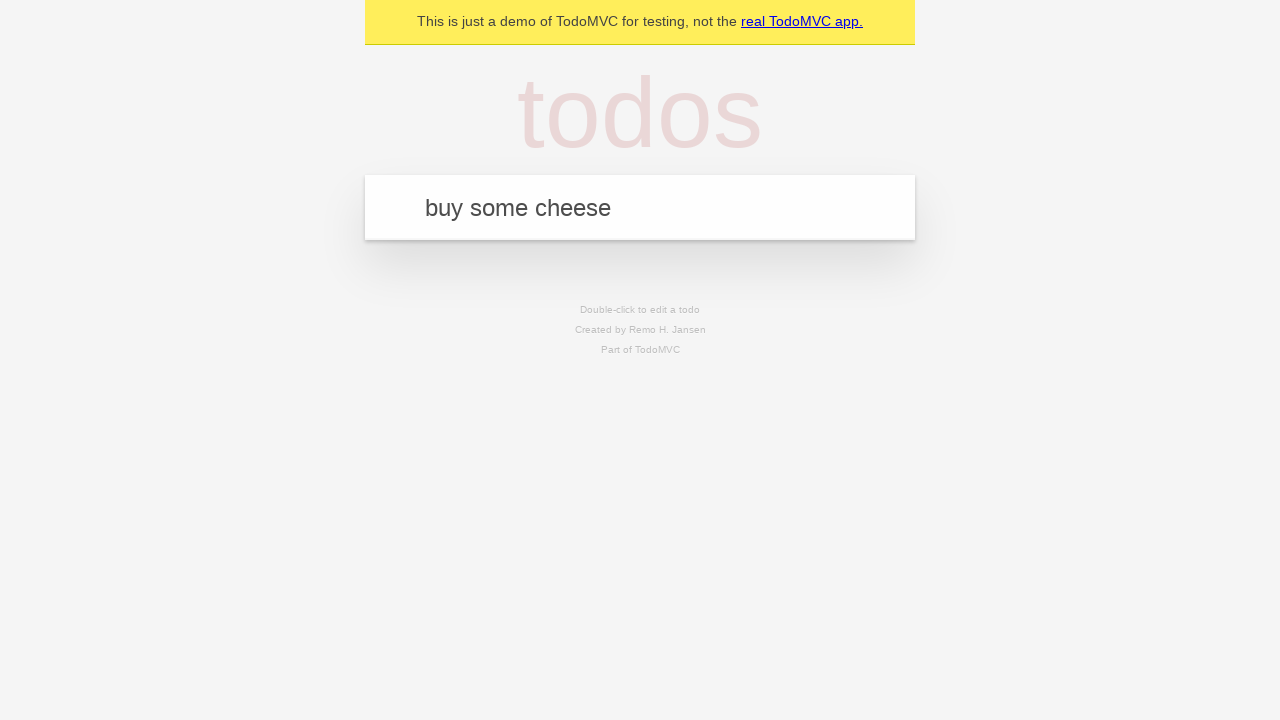

Pressed Enter to add first todo item on internal:attr=[placeholder="What needs to be done?"i]
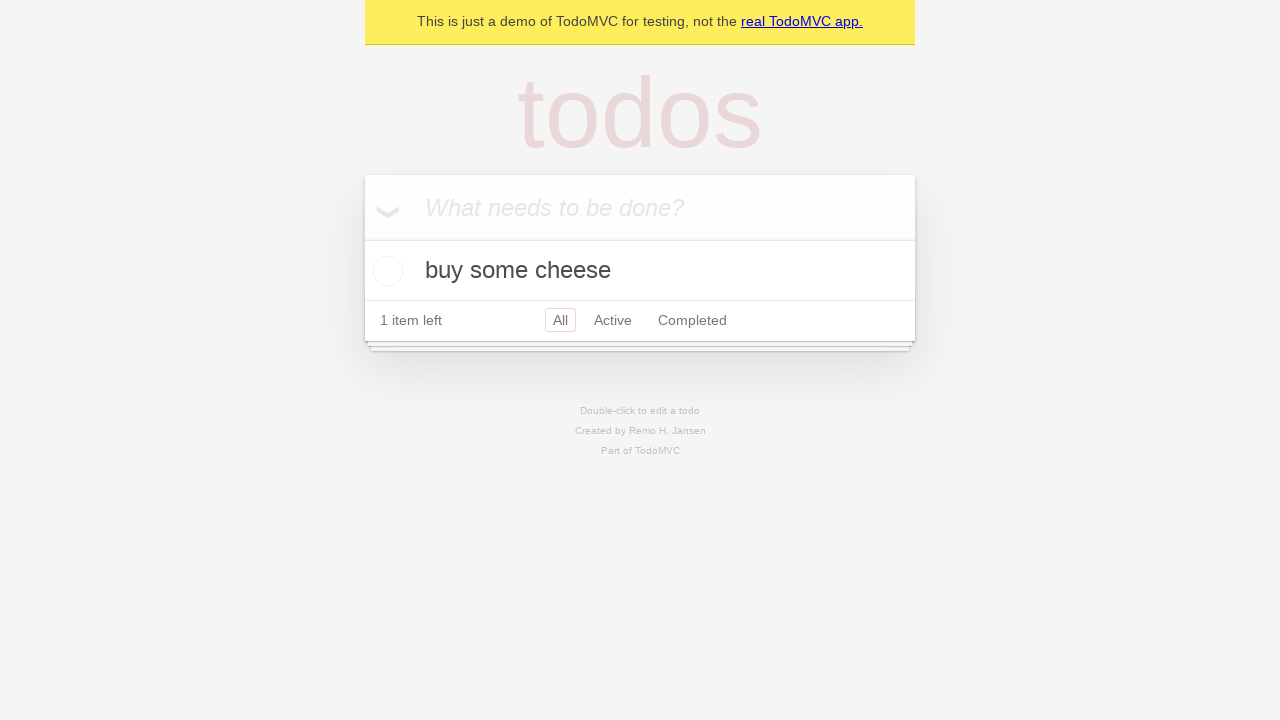

Filled todo input with 'feed the cat' on internal:attr=[placeholder="What needs to be done?"i]
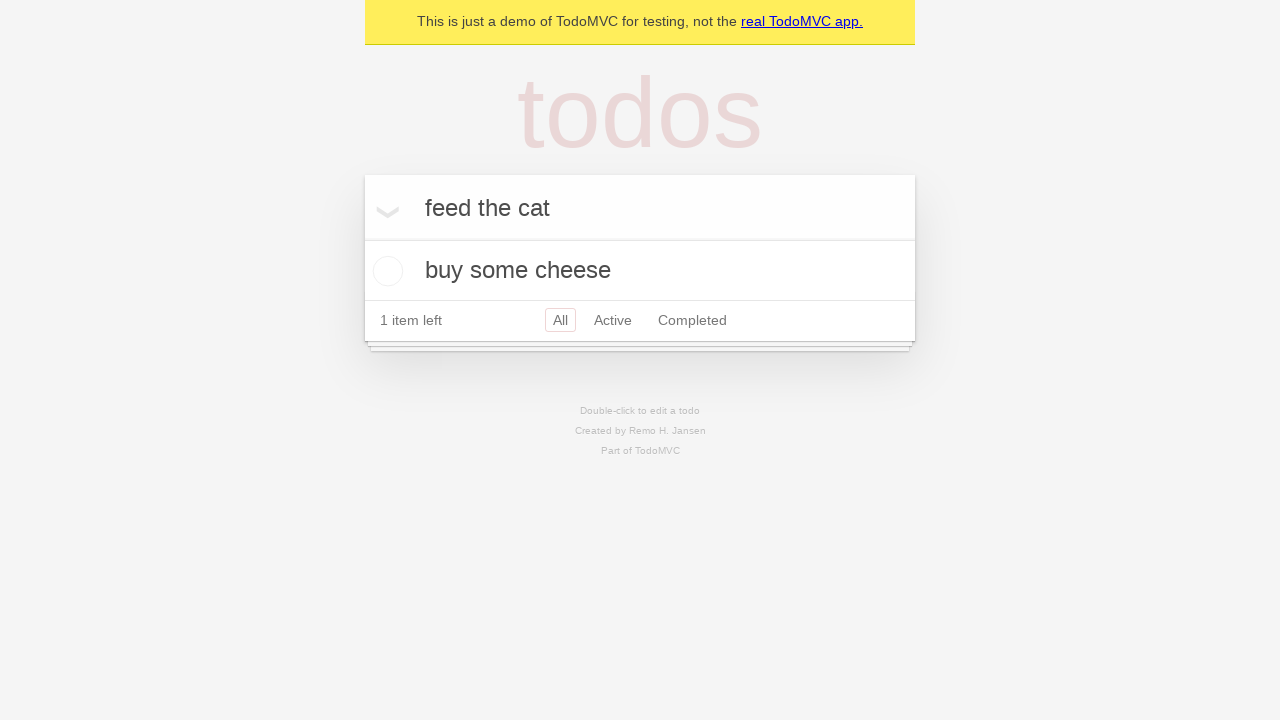

Pressed Enter to add second todo item on internal:attr=[placeholder="What needs to be done?"i]
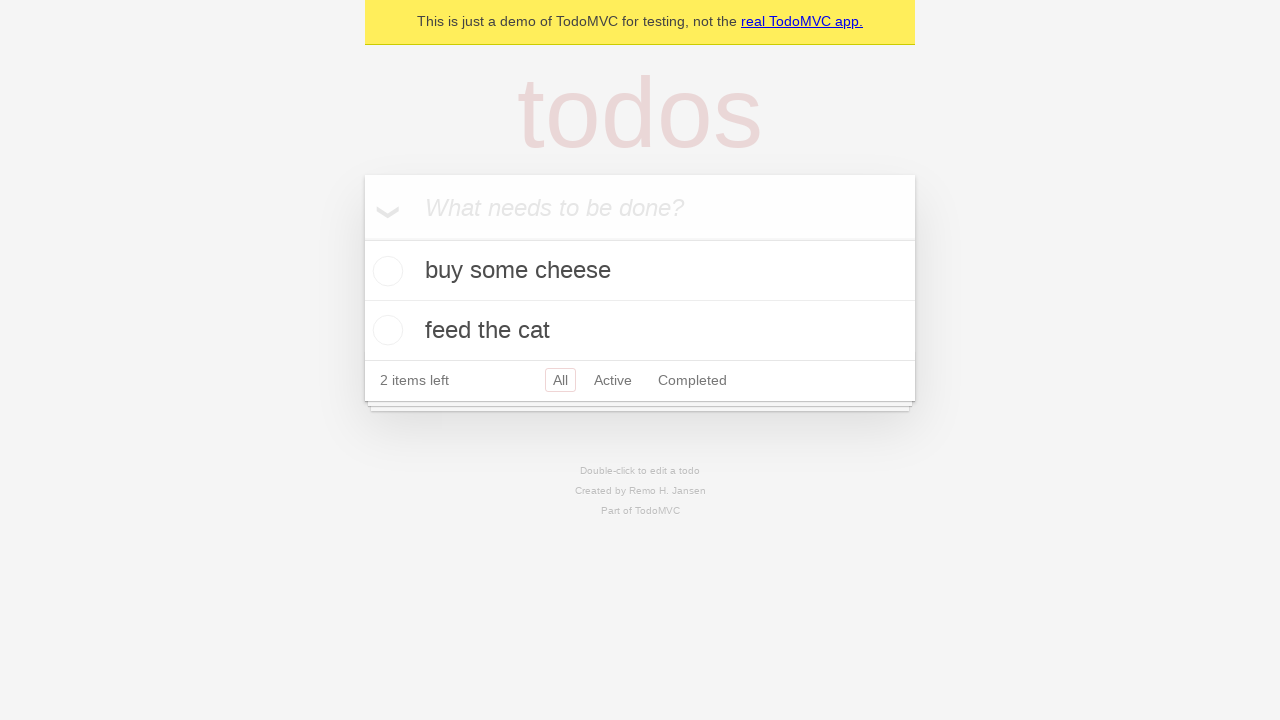

Filled todo input with 'book a doctors appointment' on internal:attr=[placeholder="What needs to be done?"i]
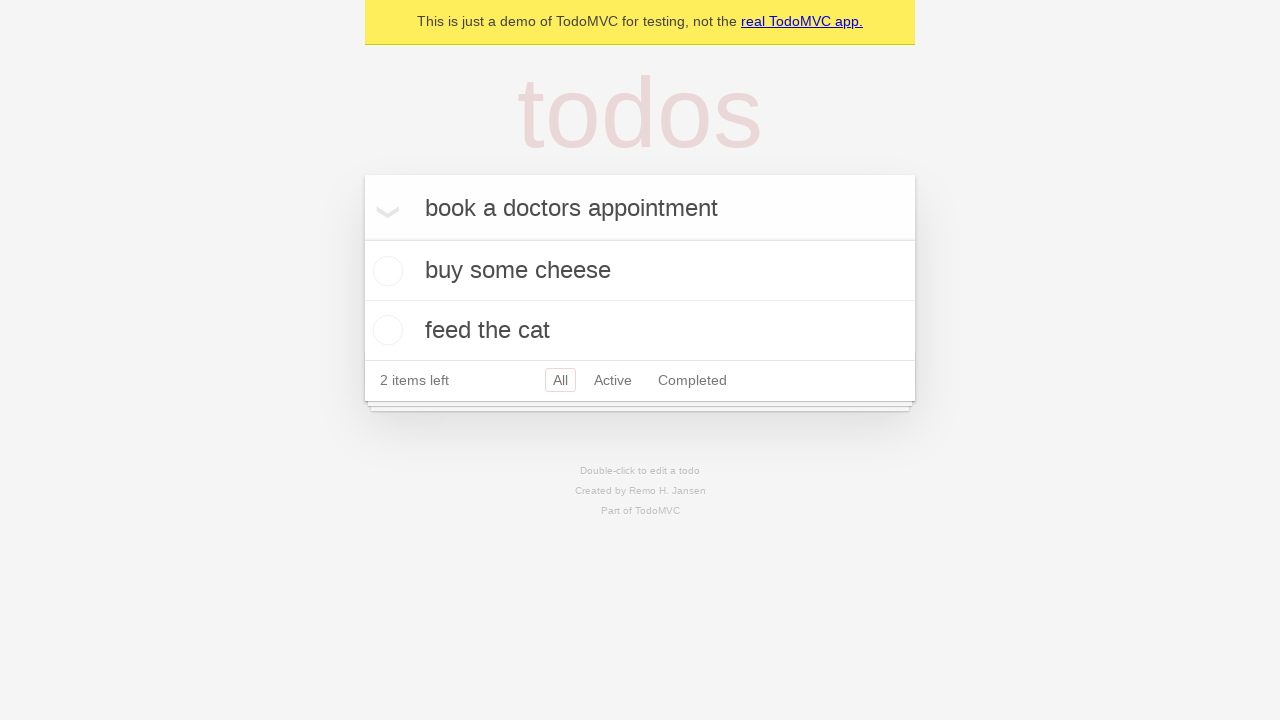

Pressed Enter to add third todo item on internal:attr=[placeholder="What needs to be done?"i]
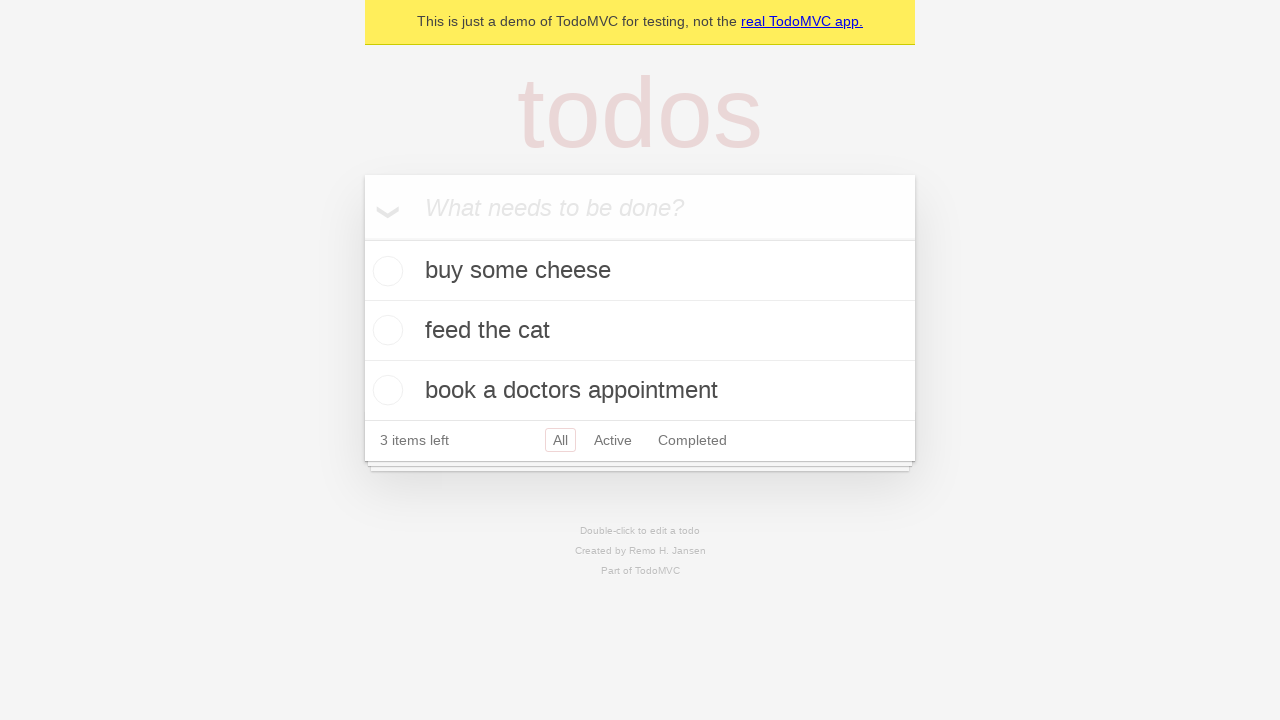

Checked the second todo item 'feed the cat' at (385, 330) on internal:testid=[data-testid="todo-item"s] >> nth=1 >> internal:role=checkbox
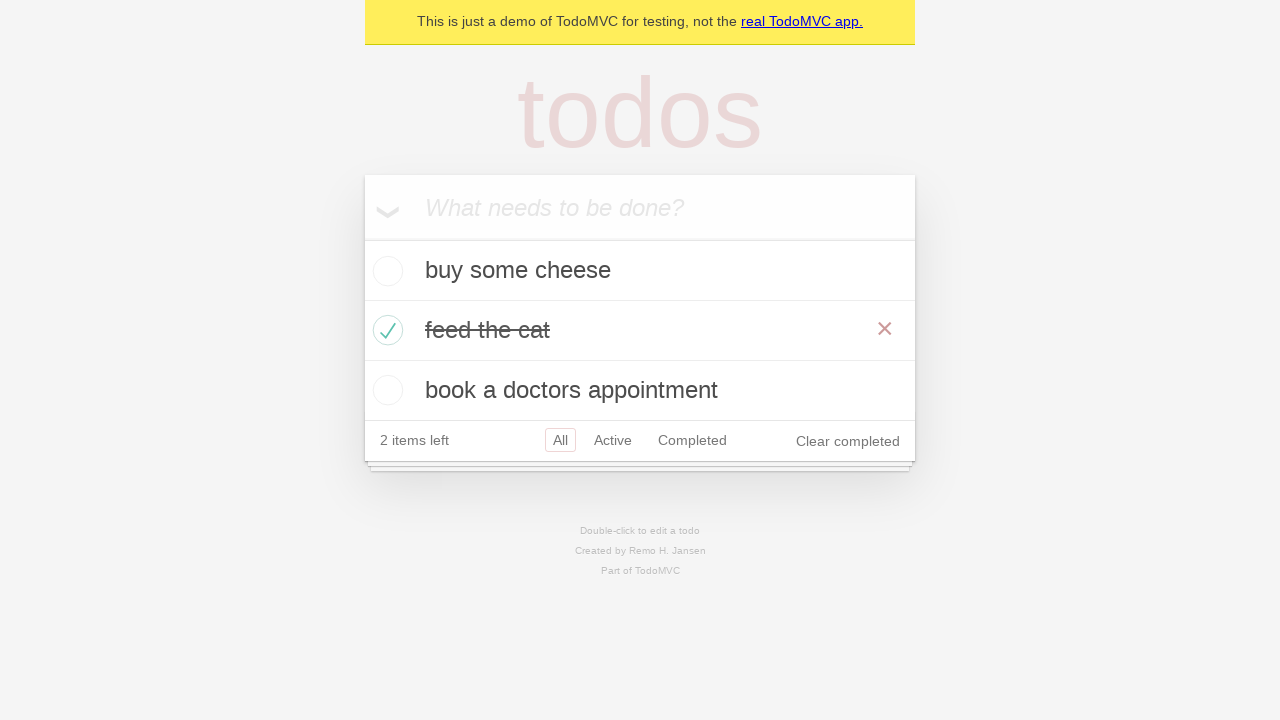

Clicked 'Clear completed' button at (848, 441) on internal:role=button[name="Clear completed"i]
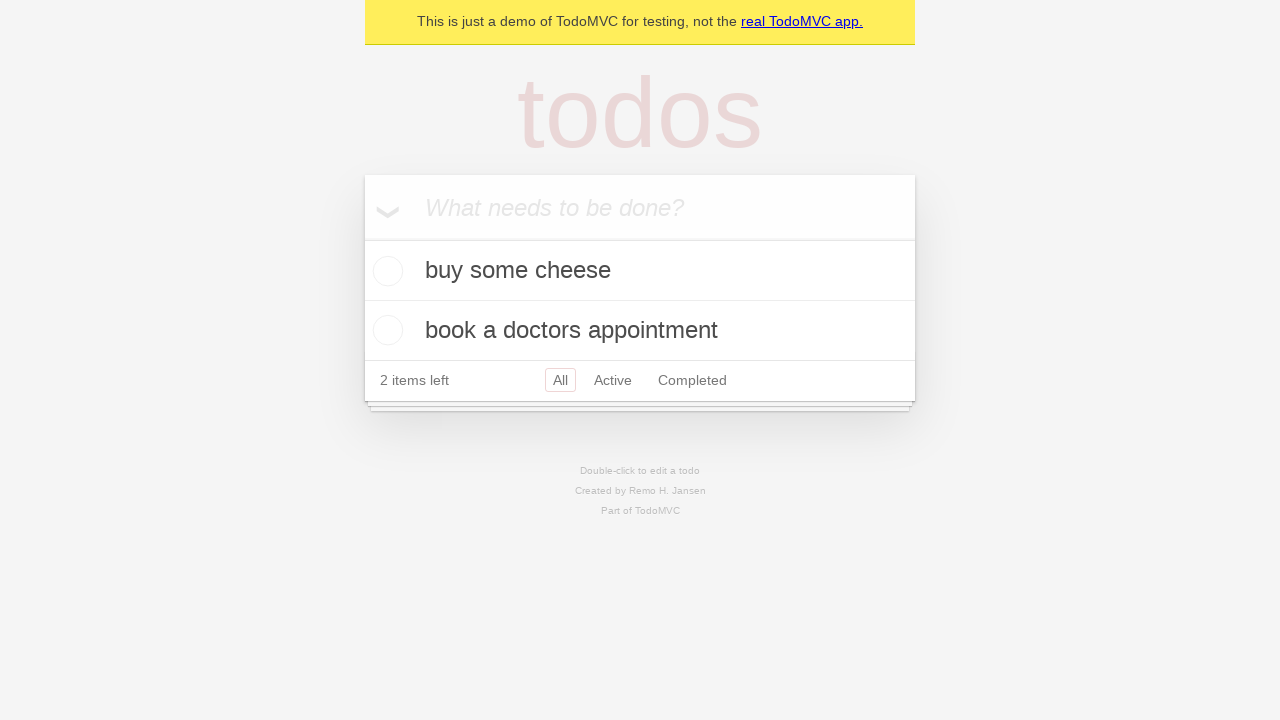

Waited for completed item to be removed - 2 items remaining
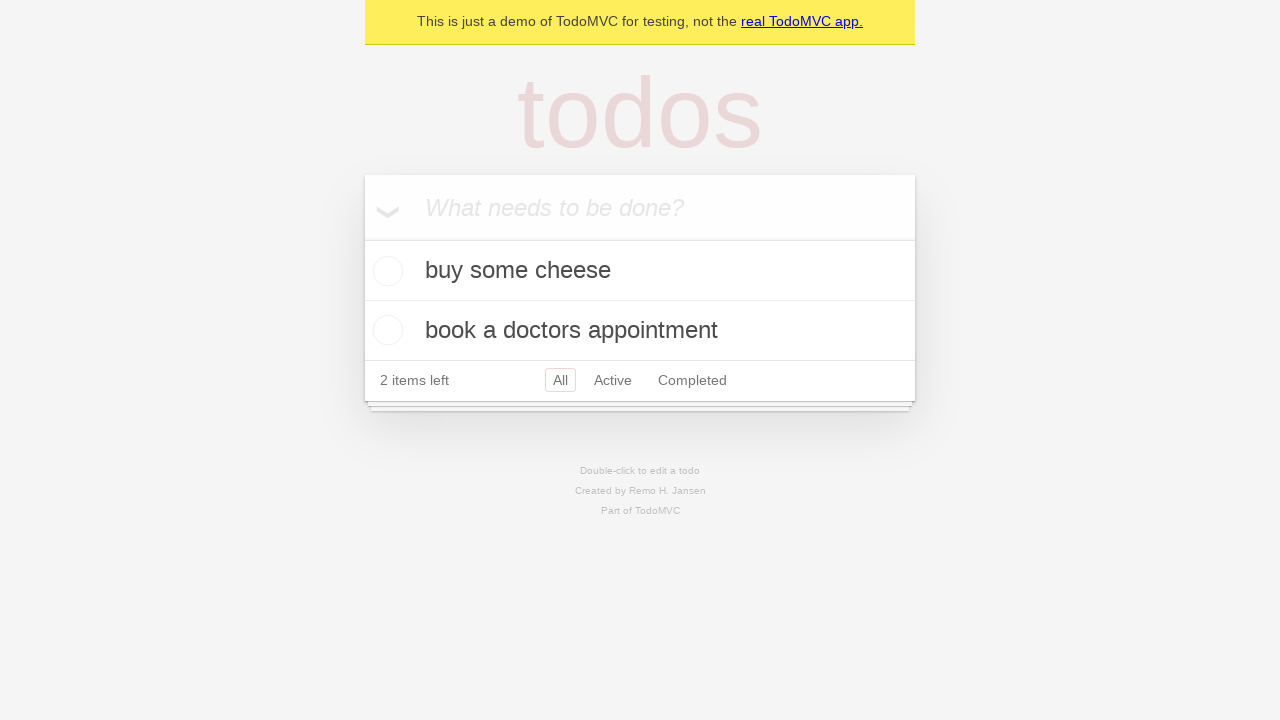

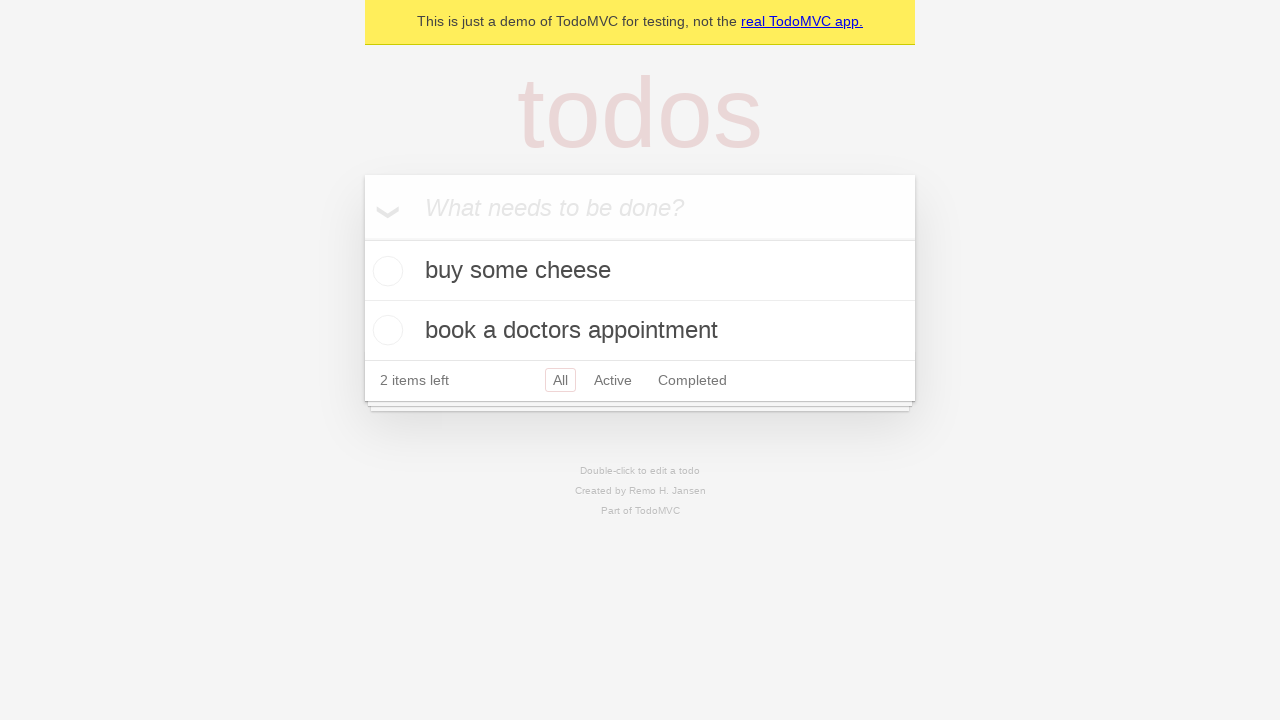